Tests a slow calculator by setting a delay value, performing an arithmetic operation (7 + 8), and verifying the result equals 15.

Starting URL: https://bonigarcia.dev/selenium-webdriver-java/slow-calculator.html

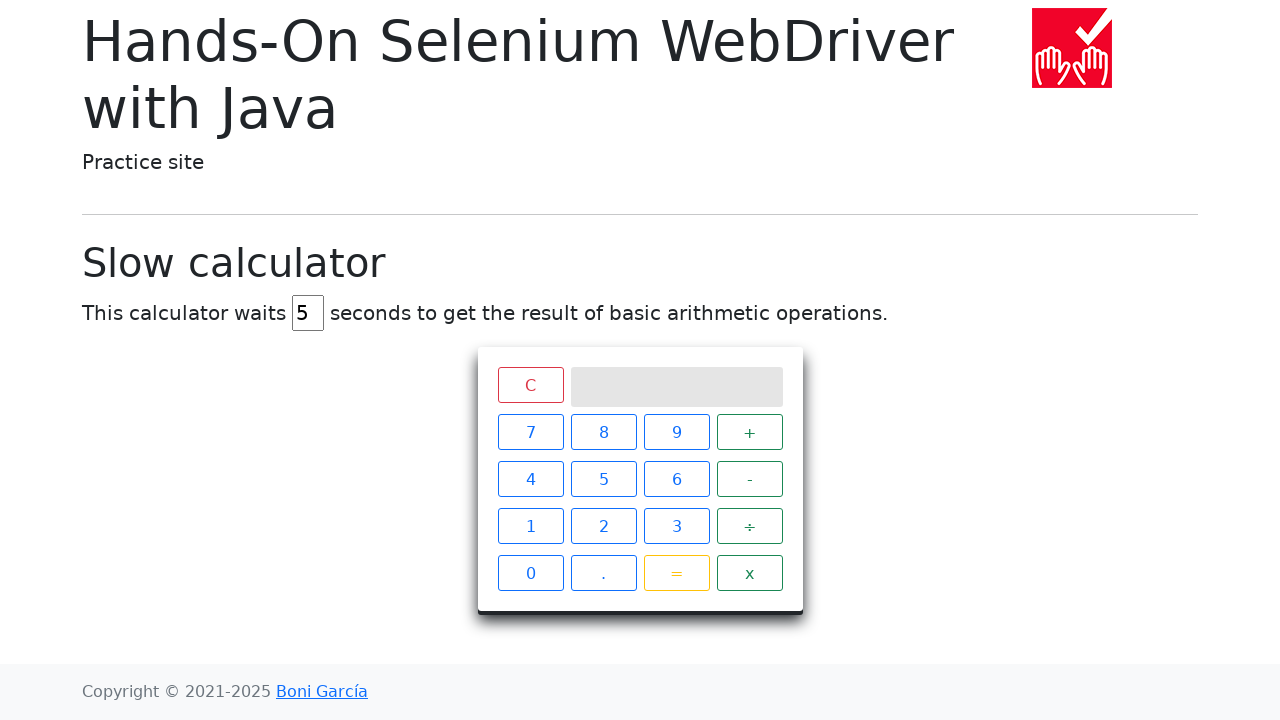

Cleared the delay input field on input#delay
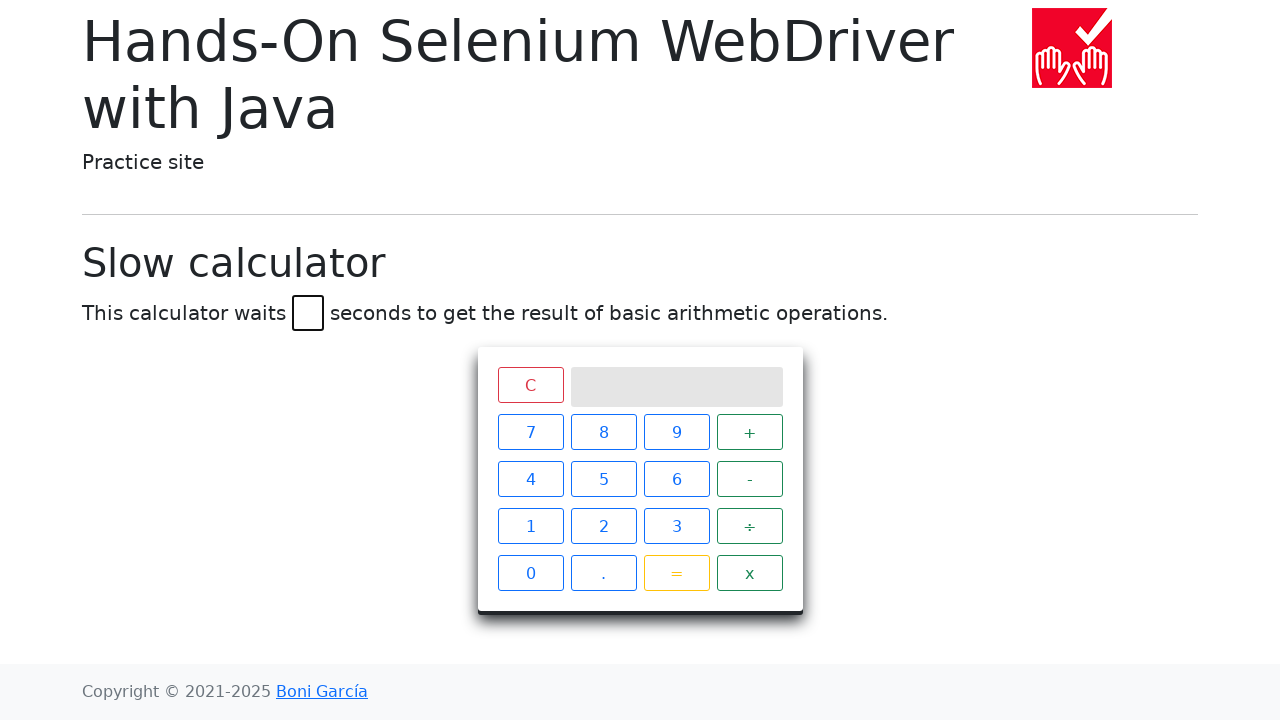

Set delay value to 2 seconds on input#delay
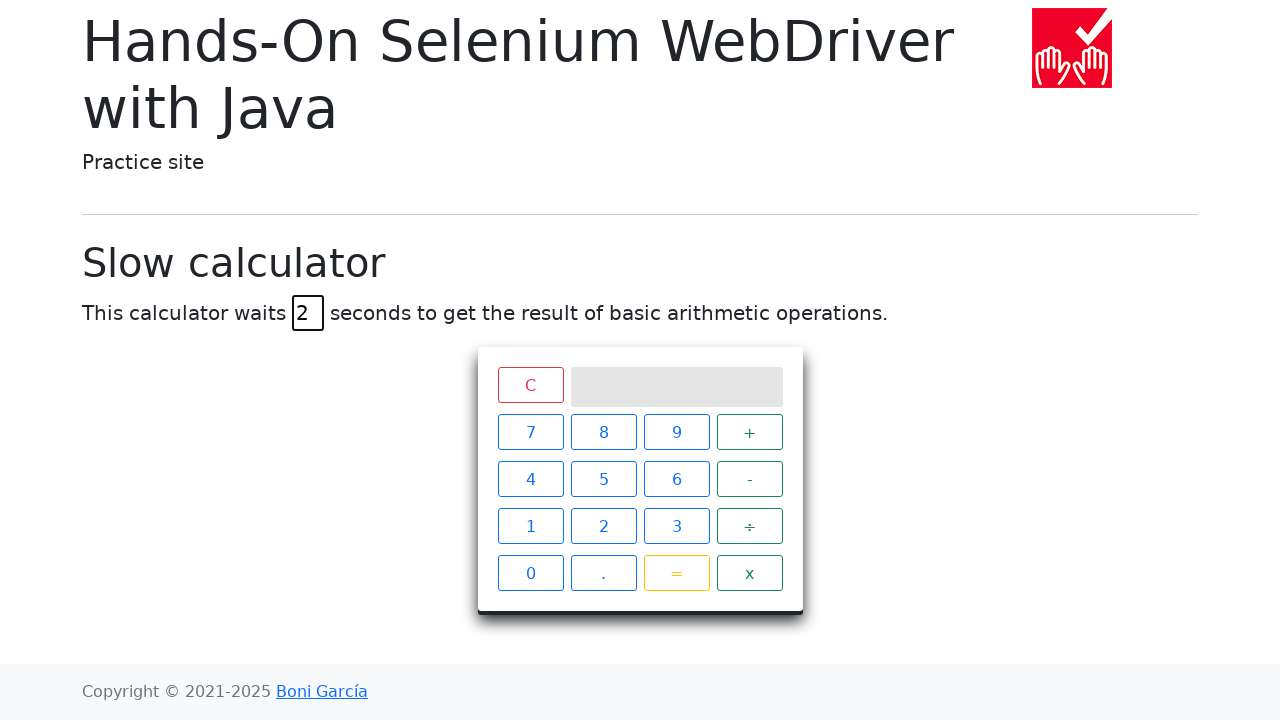

Clicked number 7 on the calculator at (530, 432) on xpath=//html/body/main/div/div[4]/div/div/div[2]/span[1]
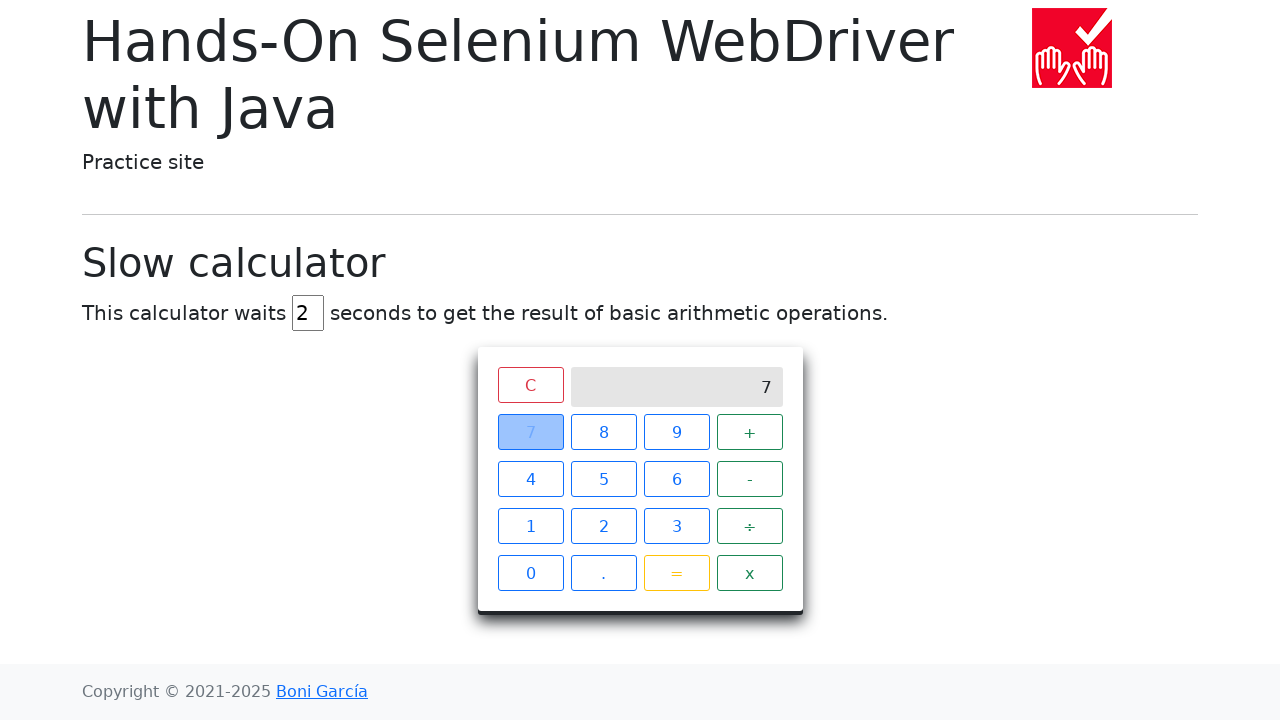

Clicked plus operator at (750, 432) on xpath=//html/body/main/div/div[4]/div/div/div[2]/span[4]
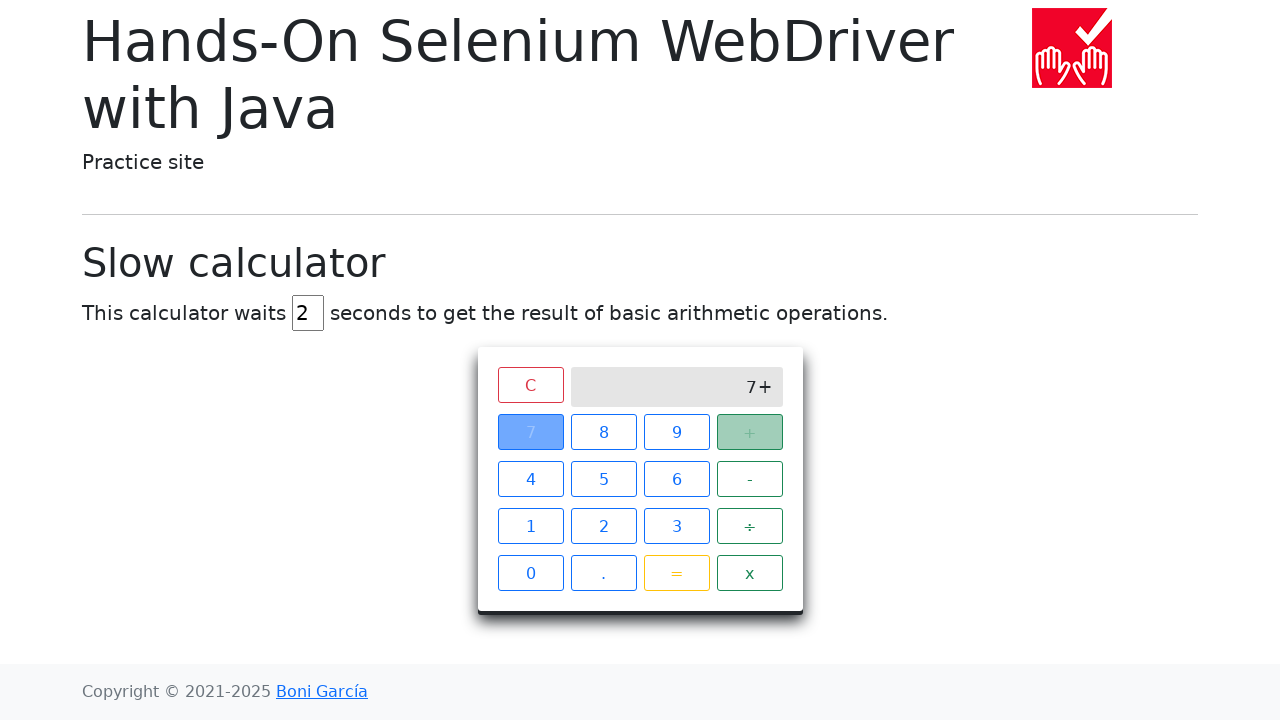

Clicked number 8 on the calculator at (604, 432) on xpath=//html/body/main/div/div[4]/div/div/div[2]/span[2]
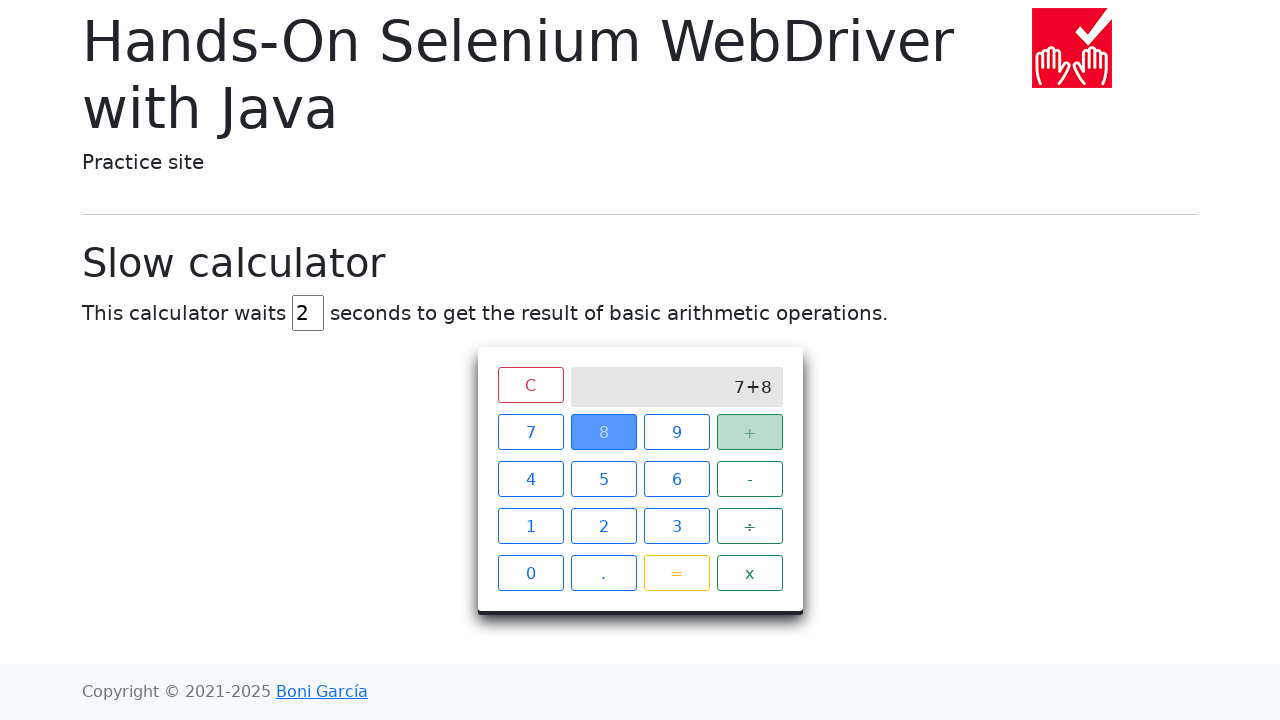

Clicked equals button to calculate result at (676, 573) on xpath=//html/body/main/div/div[4]/div/div/div[2]/span[15]
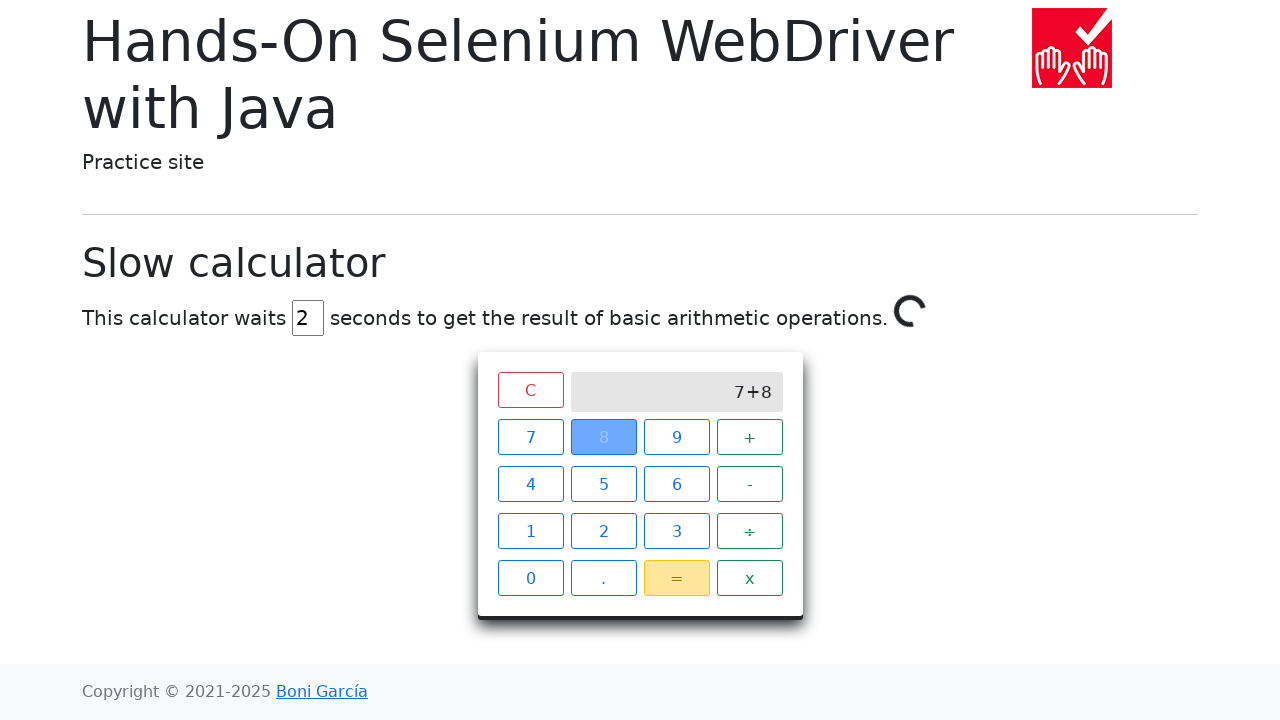

Verified calculator result equals 15
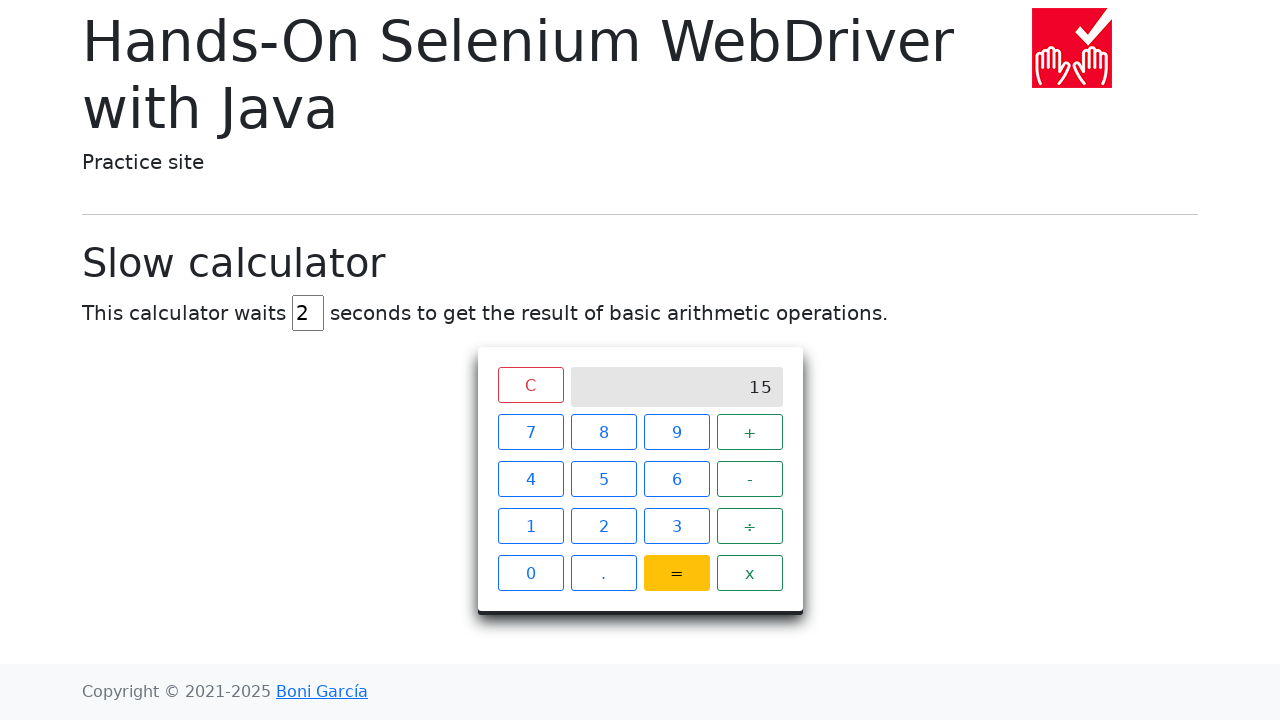

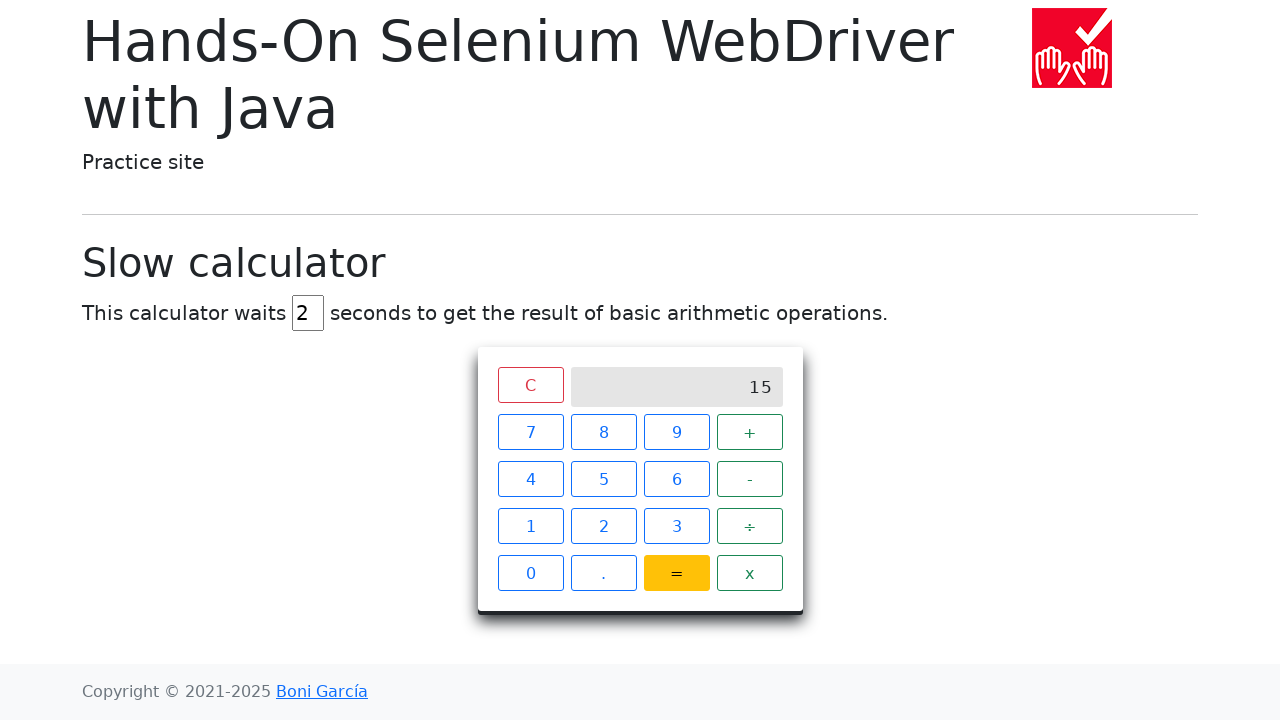